Tests network interception by mocking an API response for projects, navigating to the projects page, and hovering over a project card to verify the mocked data is displayed.

Starting URL: https://devops1.com.au/projects/

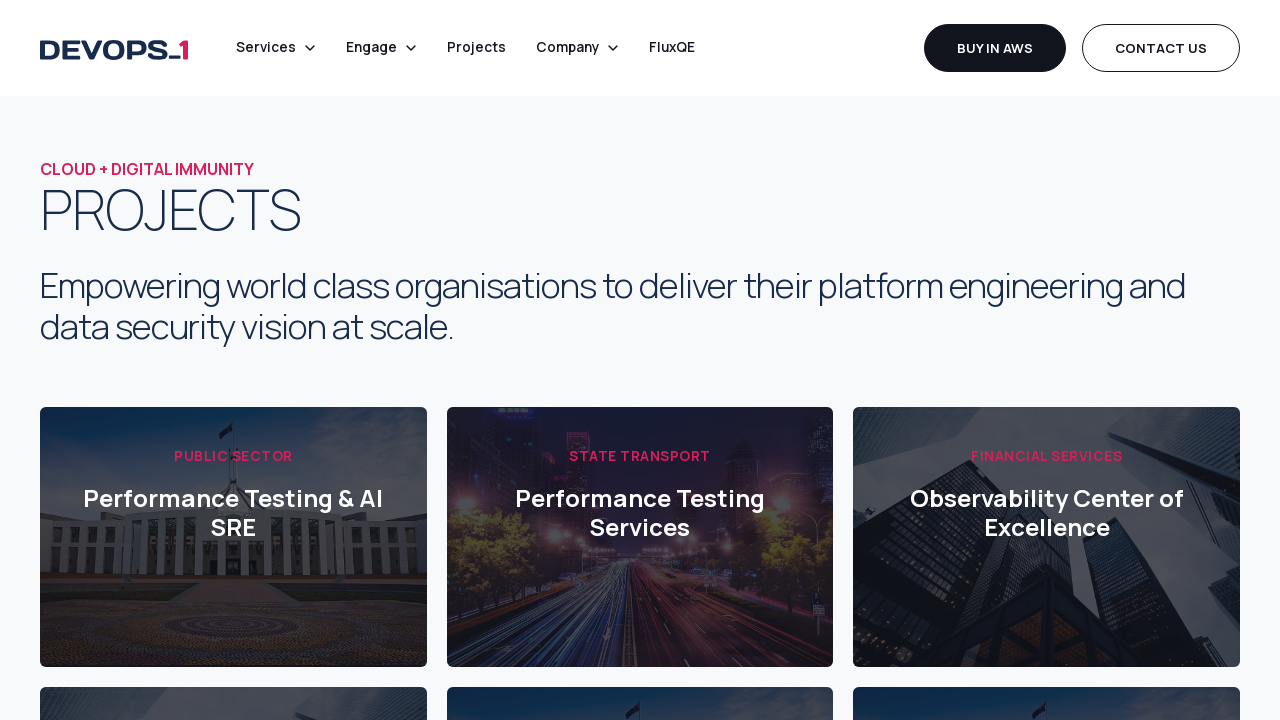

Set up network interception to mock projects API endpoint with test data
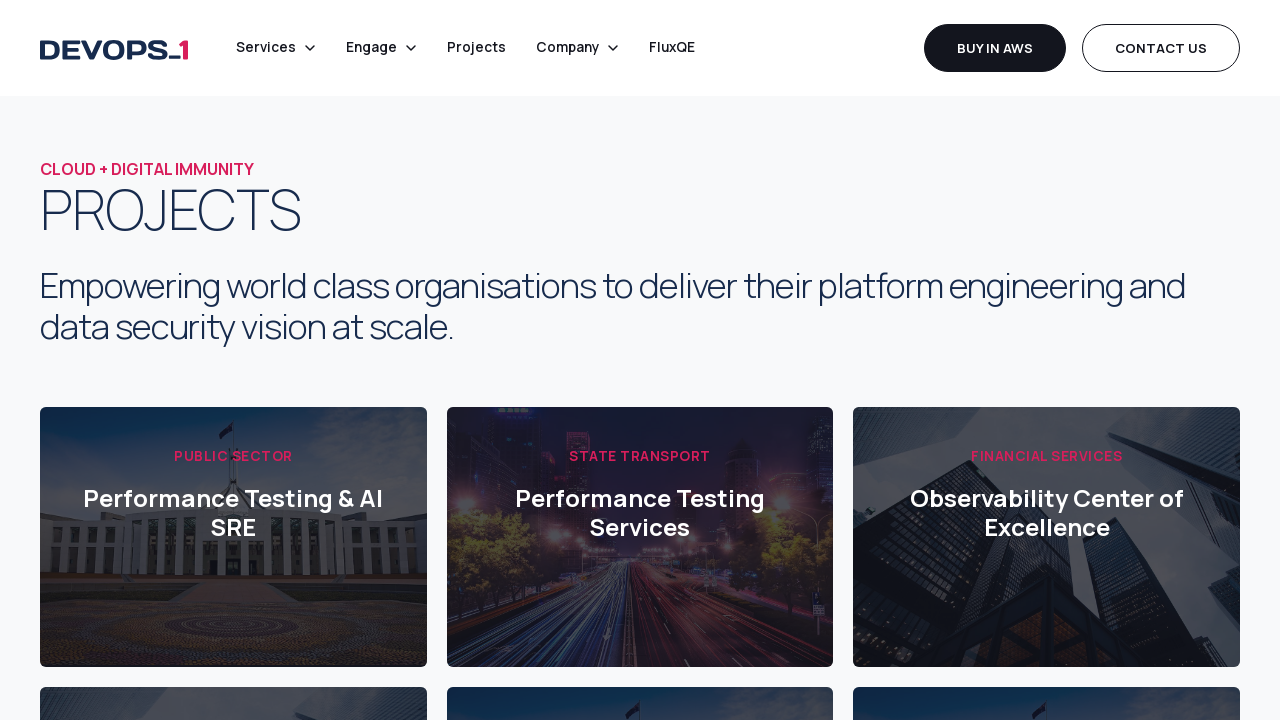

Reloaded page to trigger mocked API request
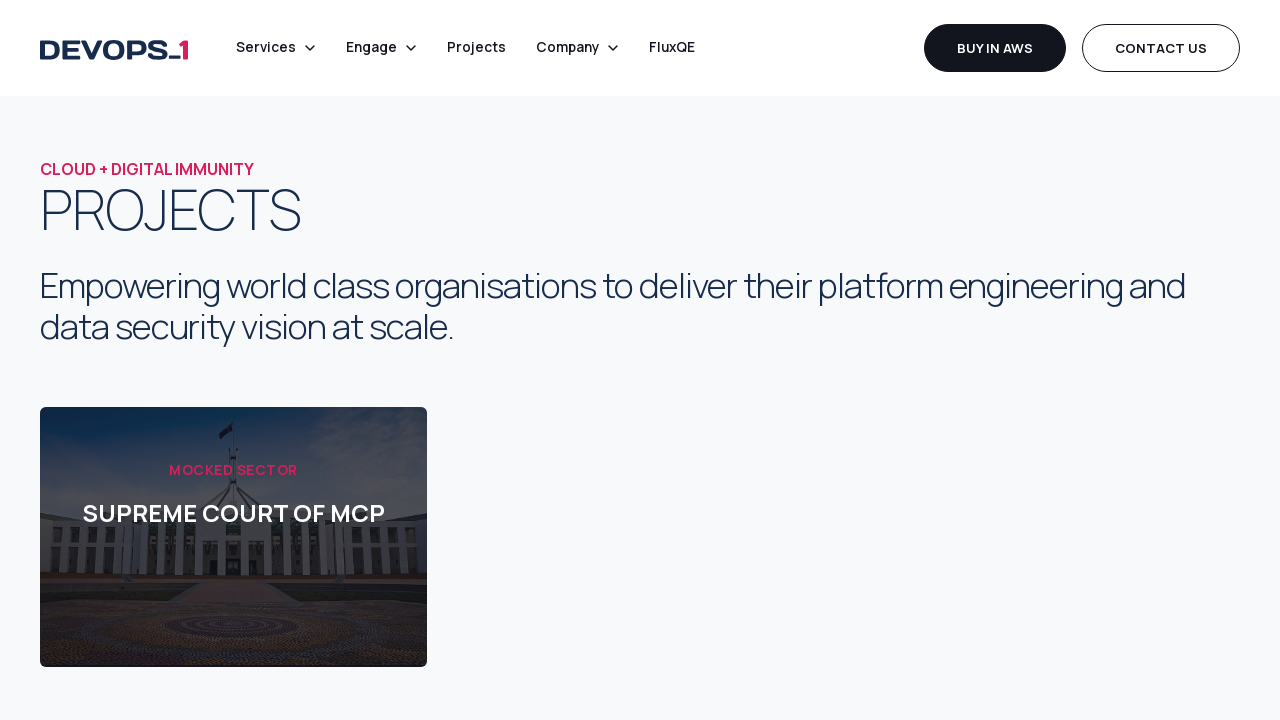

Waited for network to reach idle state
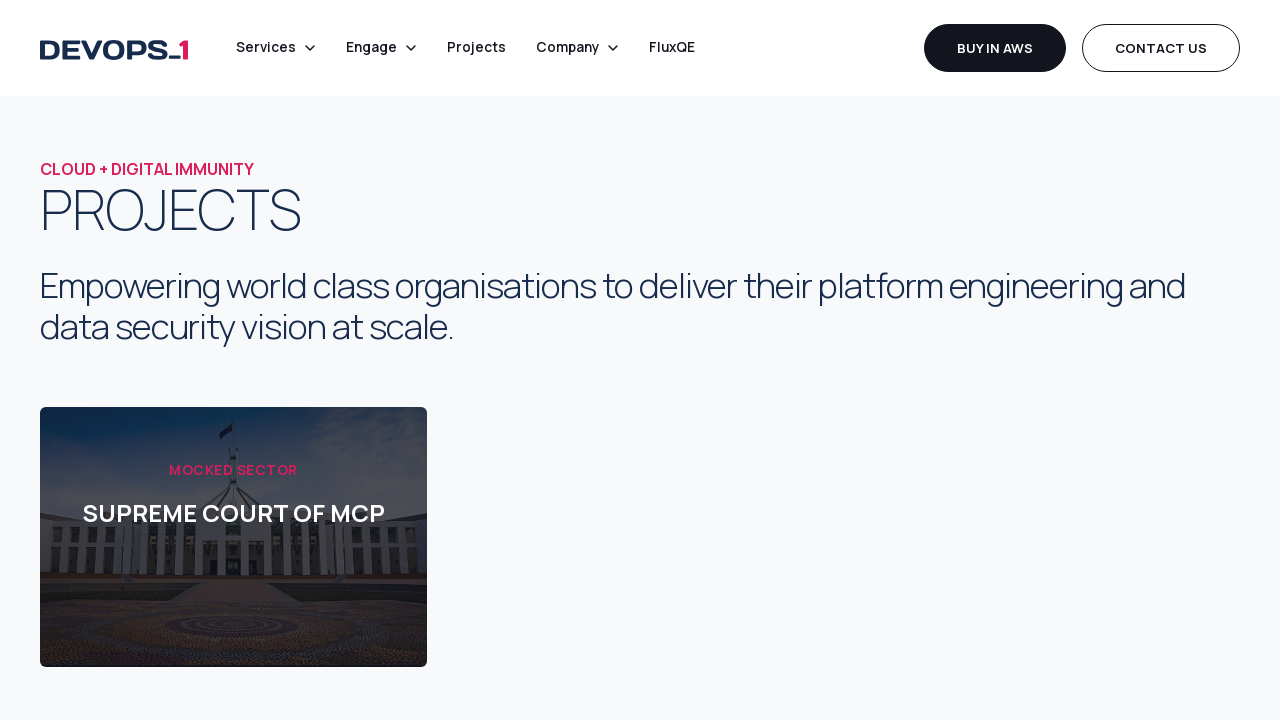

Hovered over first project card to verify mocked data is displayed at (233, 537) on .project-card >> nth=0
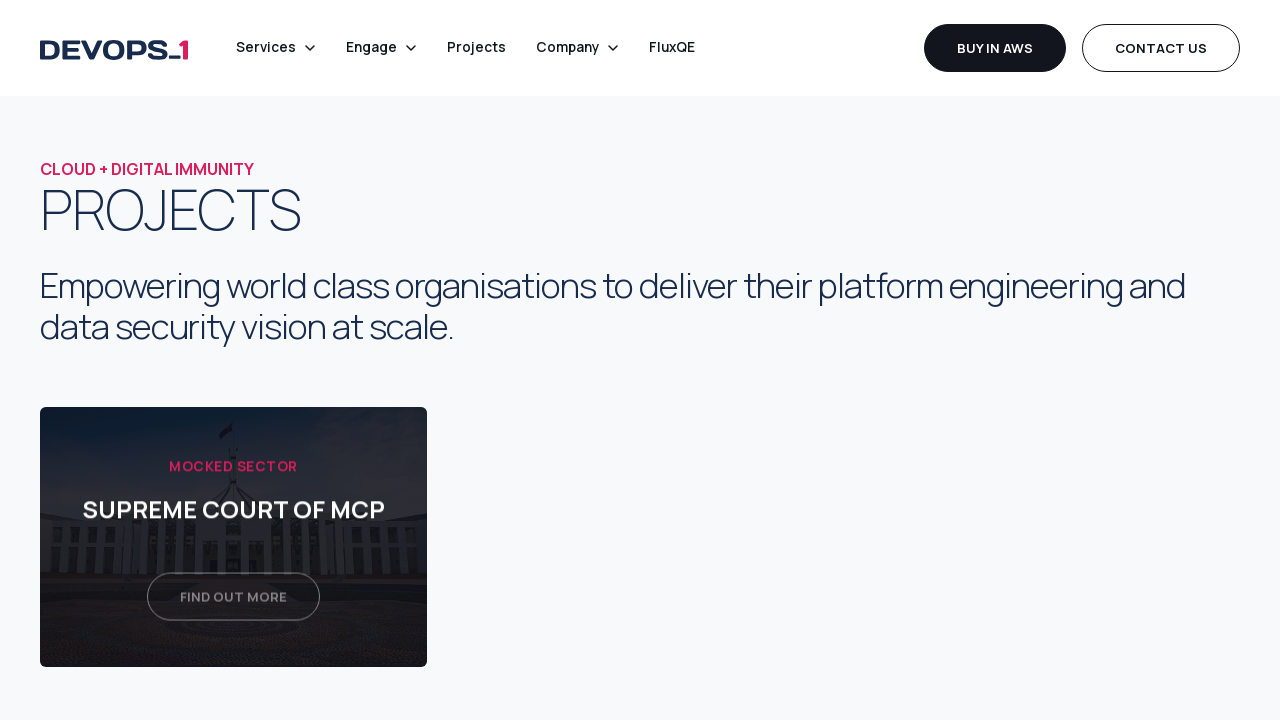

Verified project card is visible
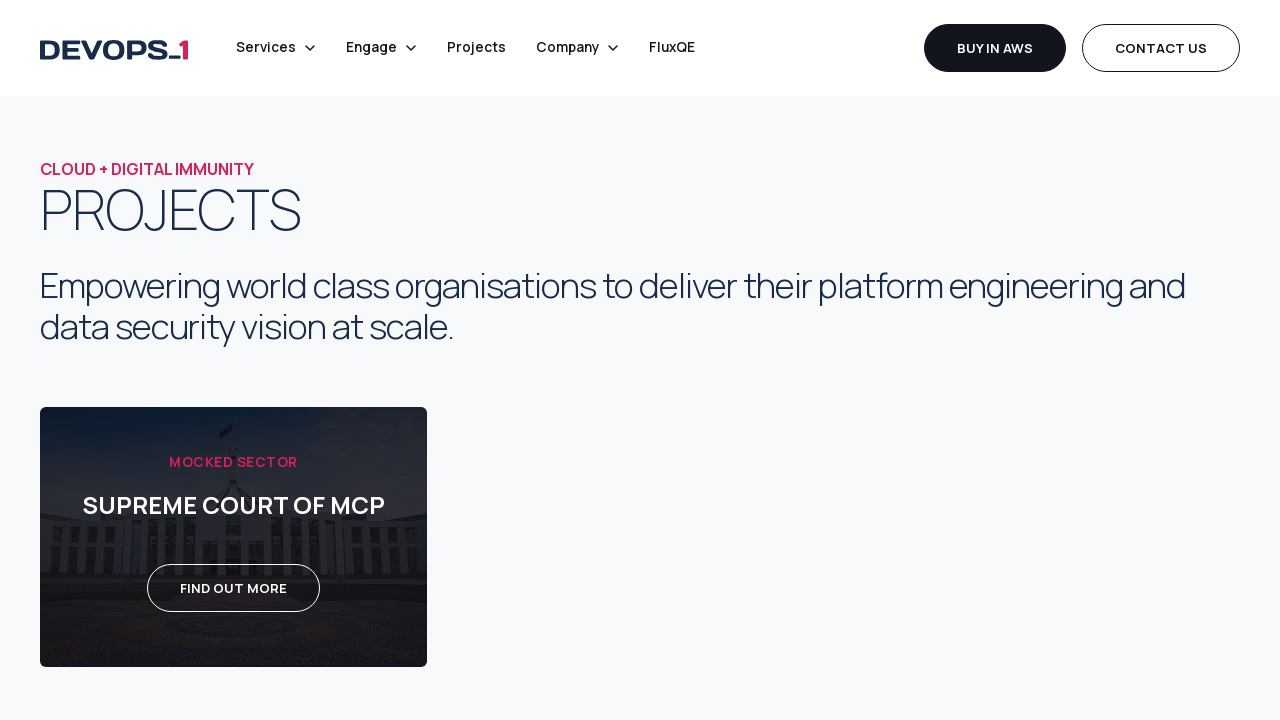

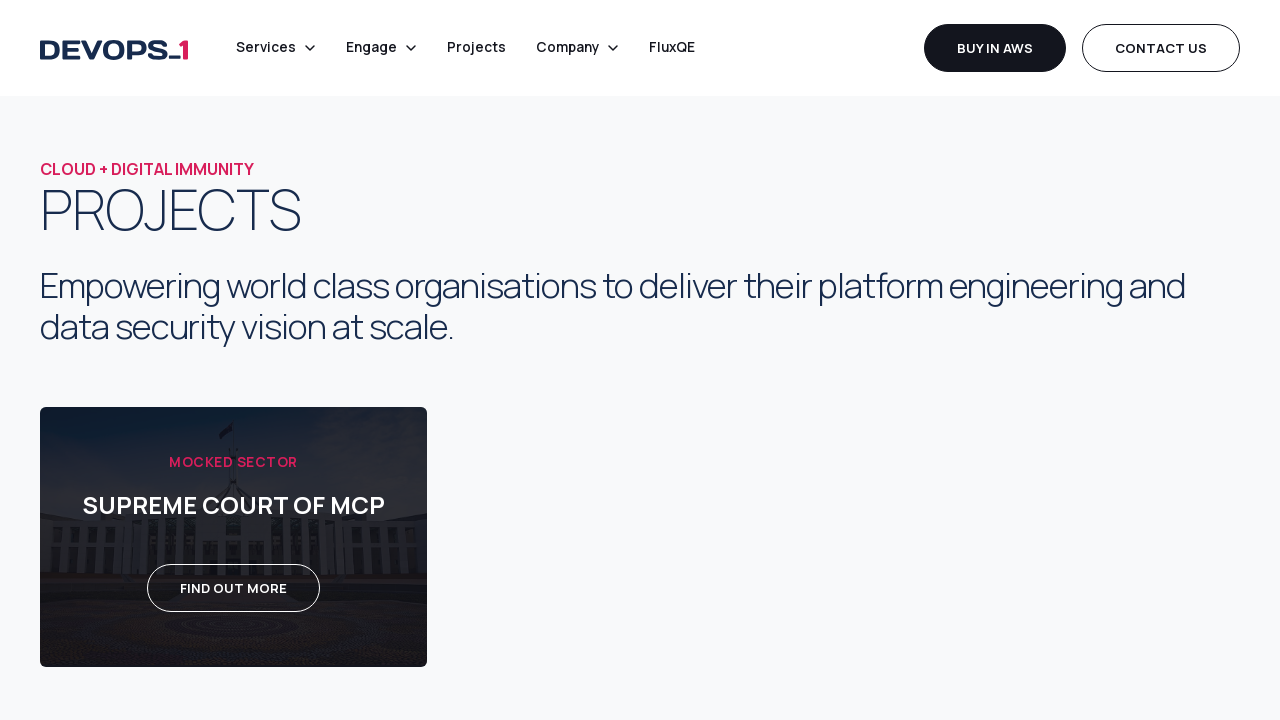